Tests auto-complete functionality by navigating to the AutoComplete widget and selecting a country from the dropdown suggestions

Starting URL: https://qa-tekarch.firebaseapp.com/

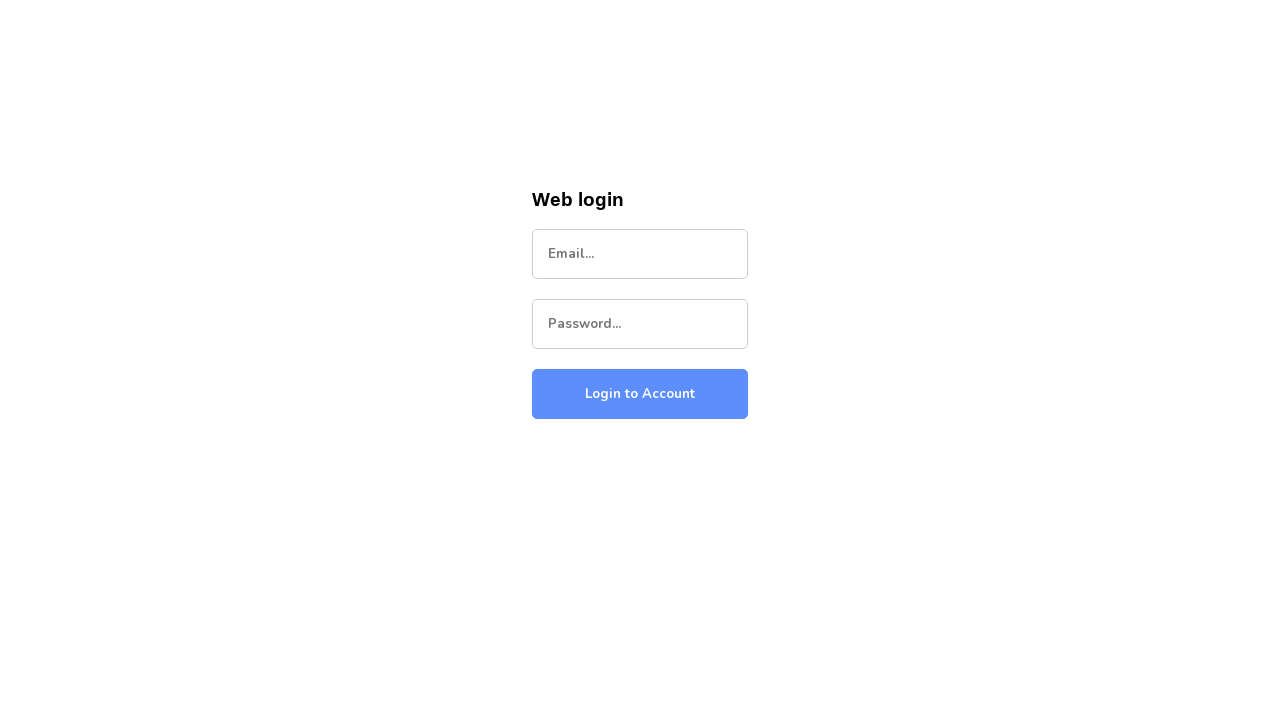

Filled email field with 'admin123@gmail.com' on #email_field
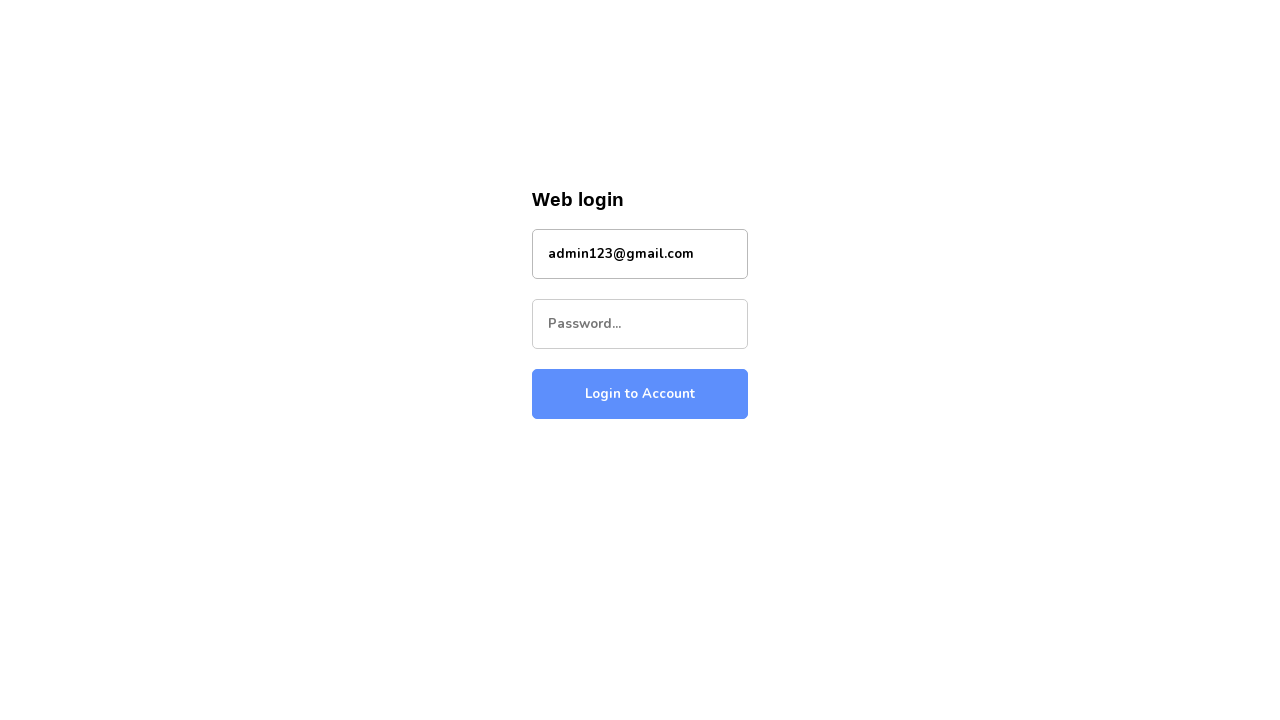

Filled password field with 'admin123' on #password_field
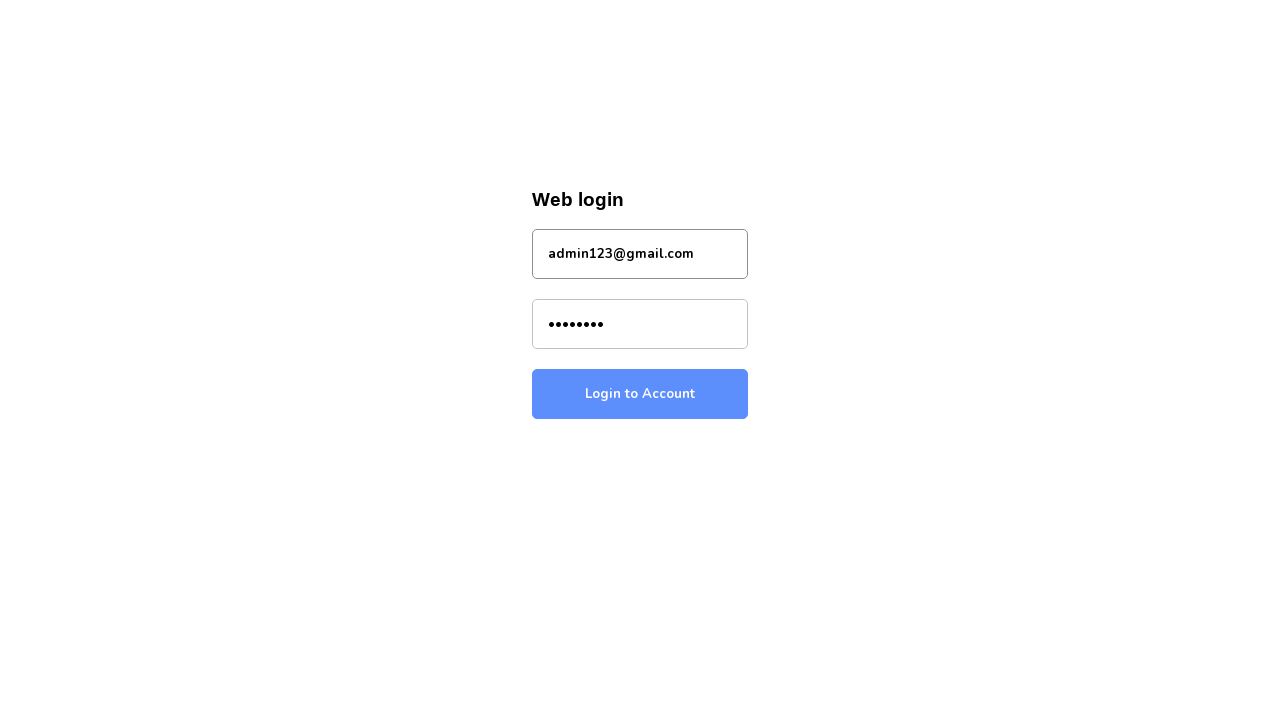

Clicked login button at (640, 394) on button
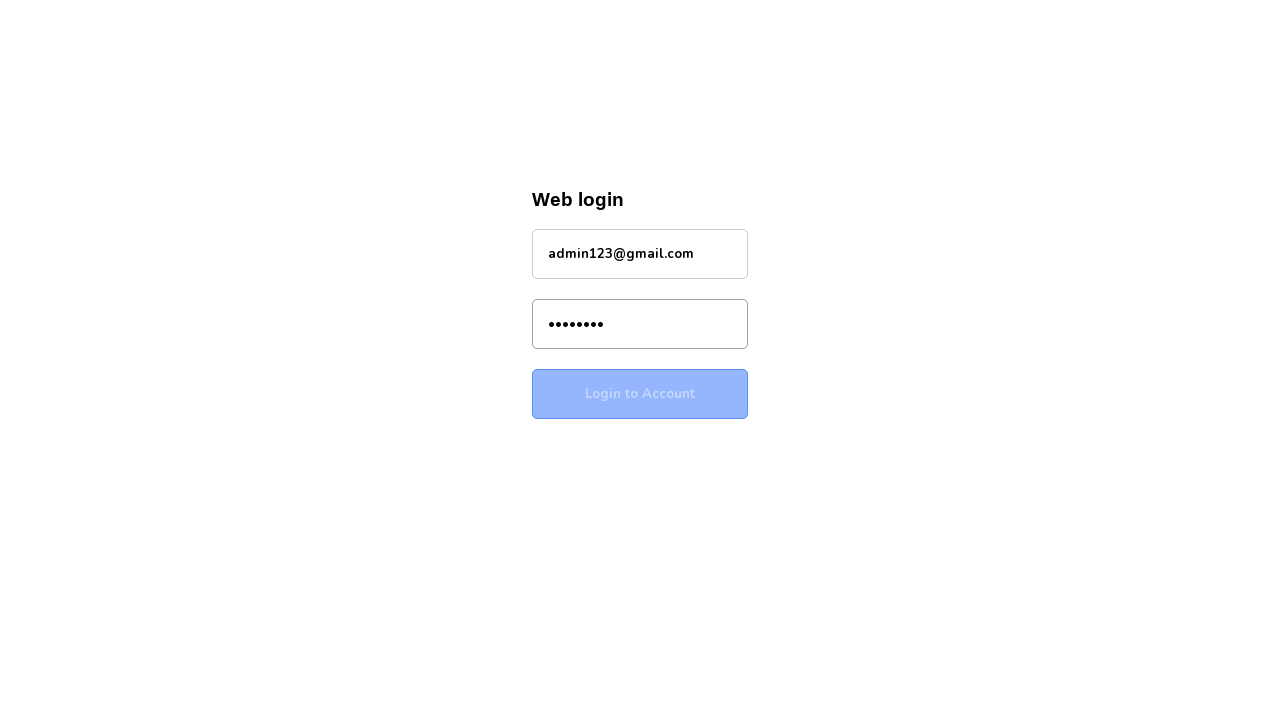

Waited 4 seconds for page to load after login
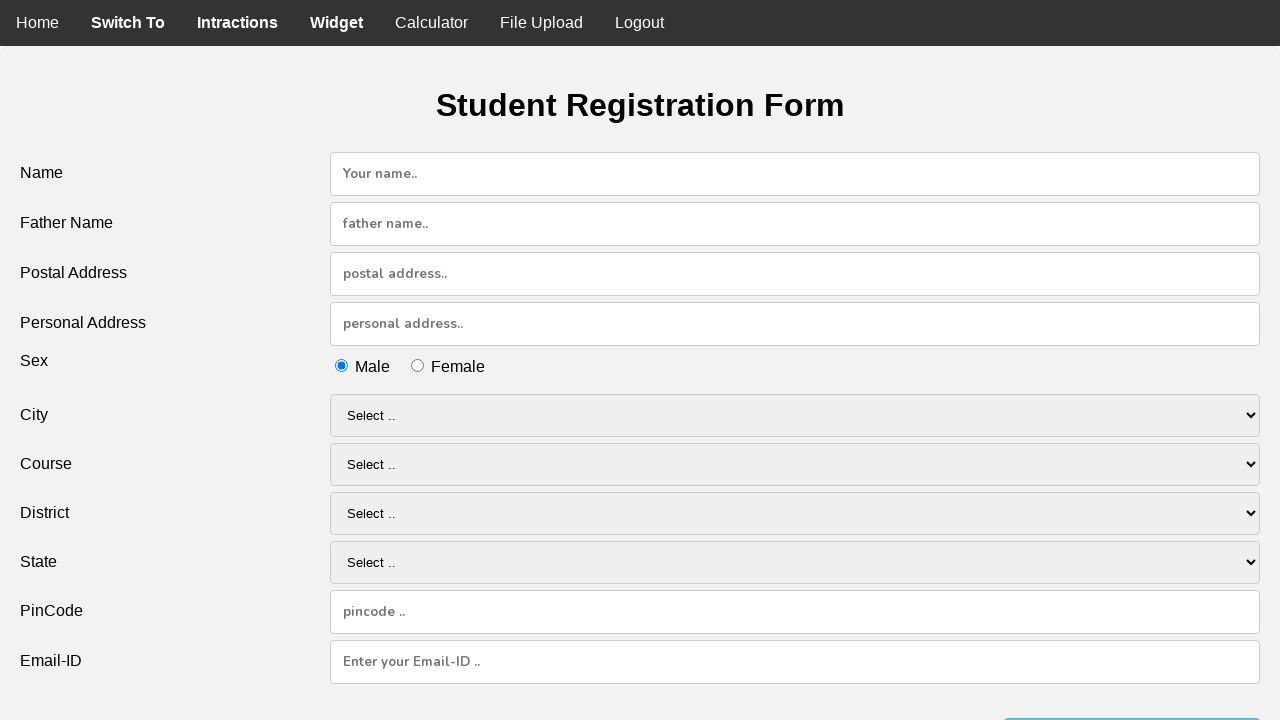

Hovered over Widget dropdown button at (336, 23) on xpath=//button[contains(text(),'Widget')]
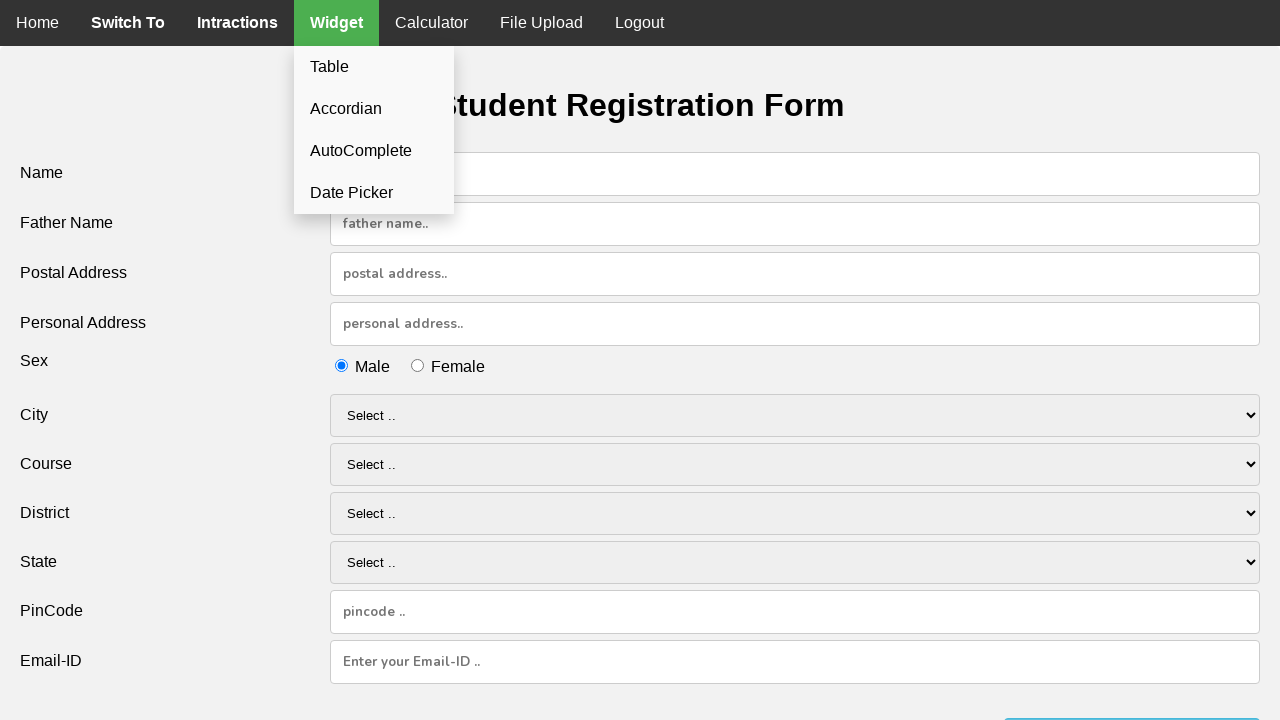

Waited 4 seconds for Widget dropdown to expand
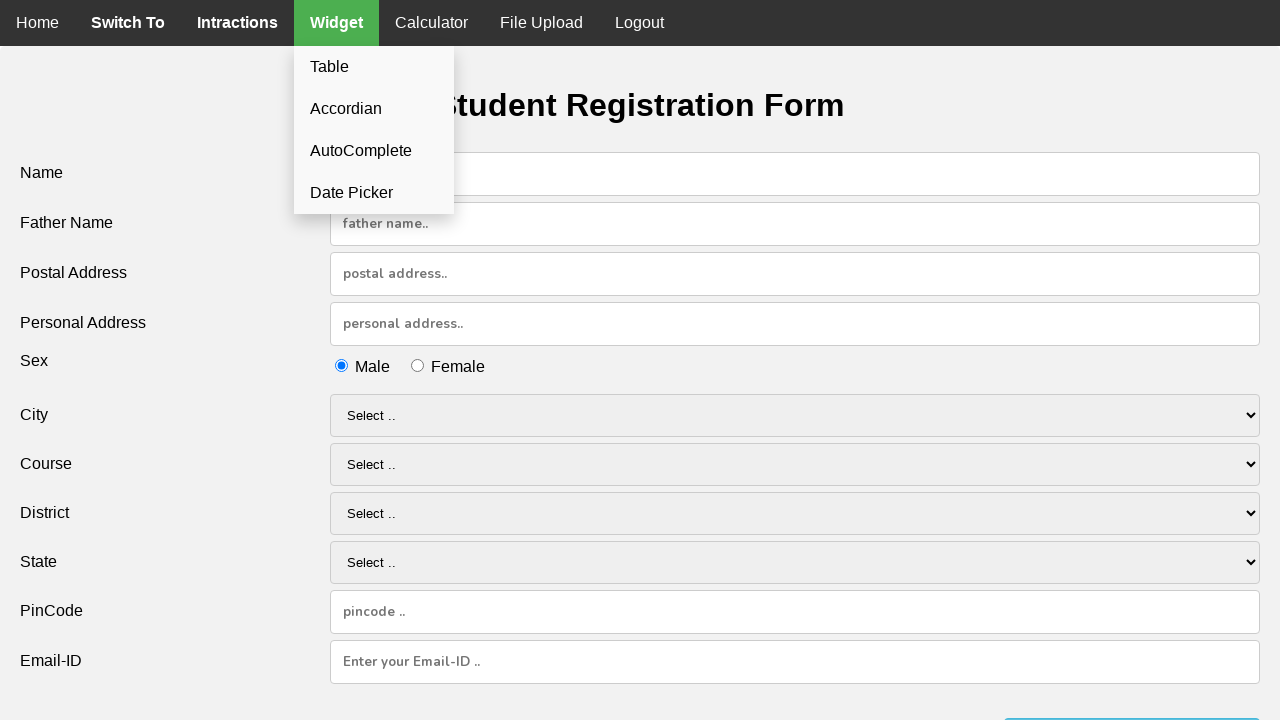

Clicked on AutoComplete link in dropdown menu at (374, 151) on text=AutoComplete
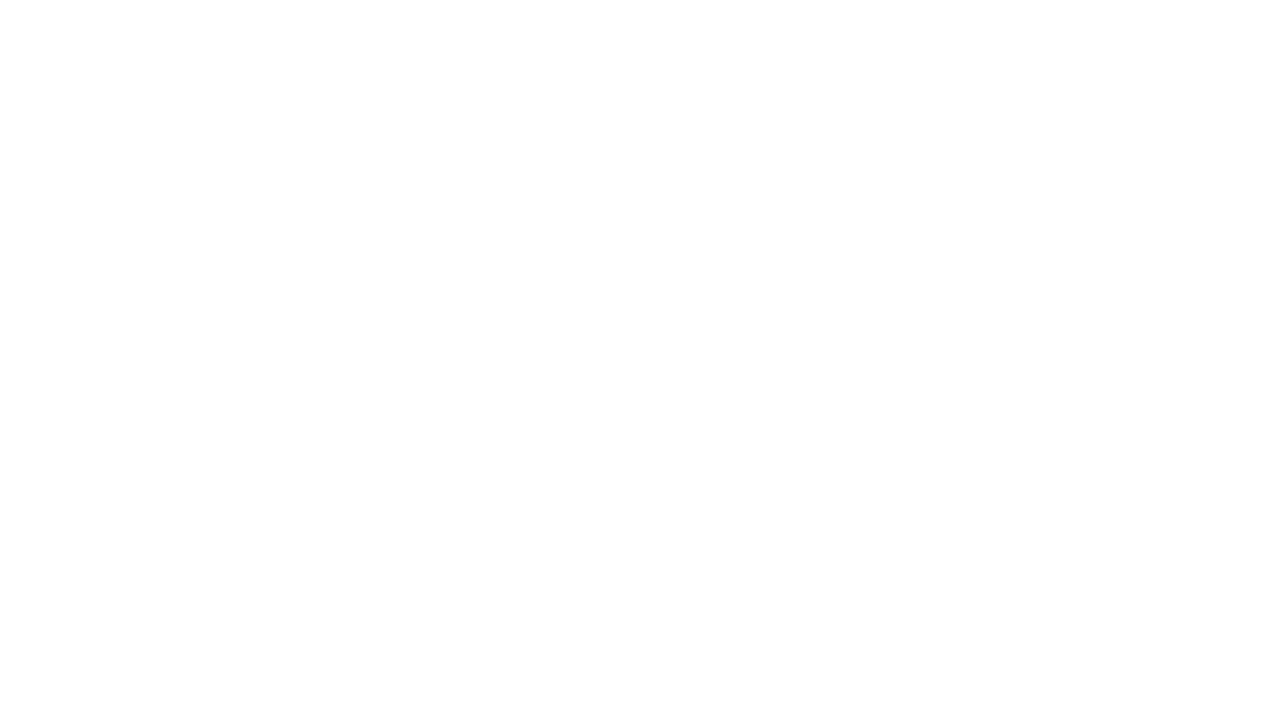

Waited 4 seconds for AutoComplete widget to load
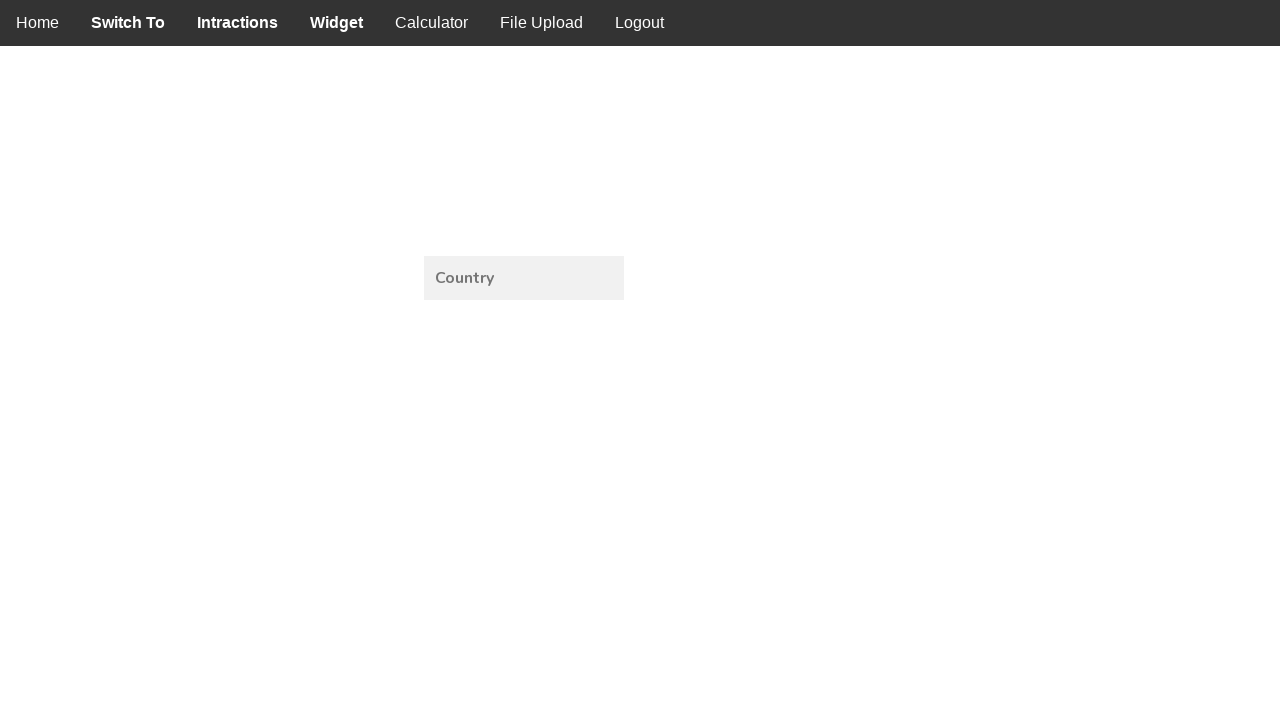

Entered 'un' in country input field to trigger autocomplete suggestions on #myInput
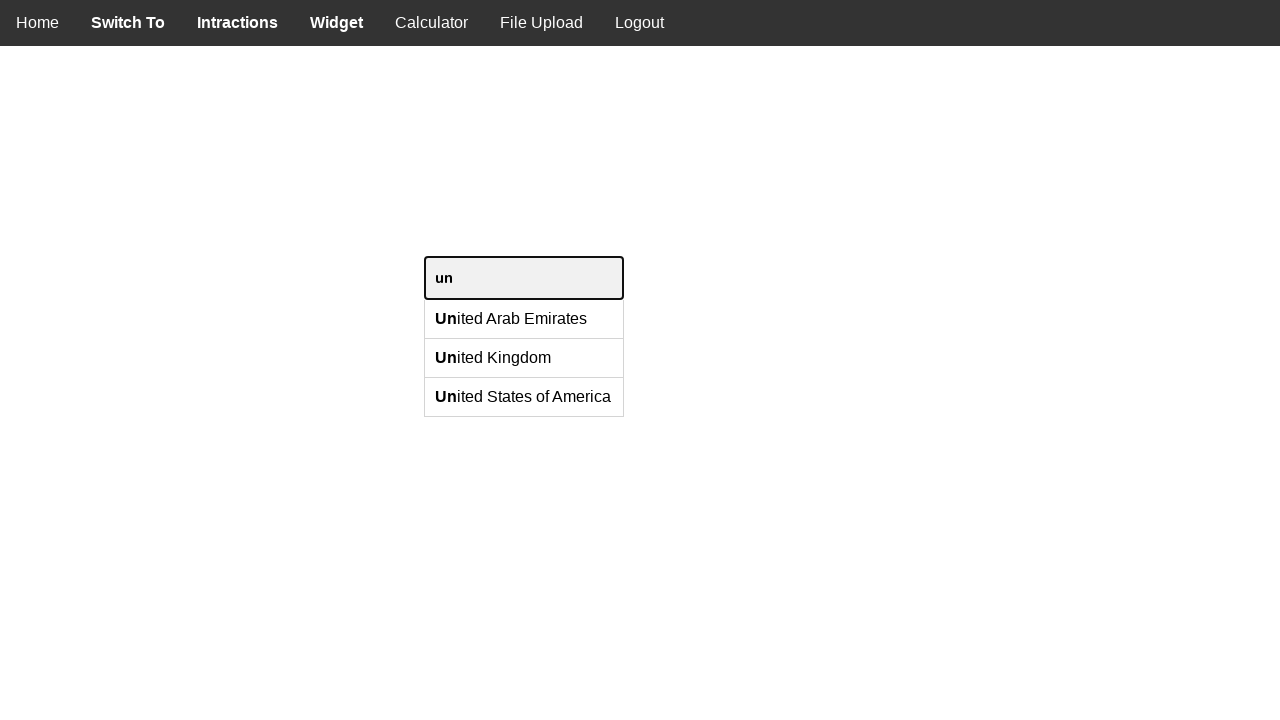

Selected USA from autocomplete dropdown suggestions at (524, 398) on xpath=//*[@id="myInputautocomplete-list"]/div[3]
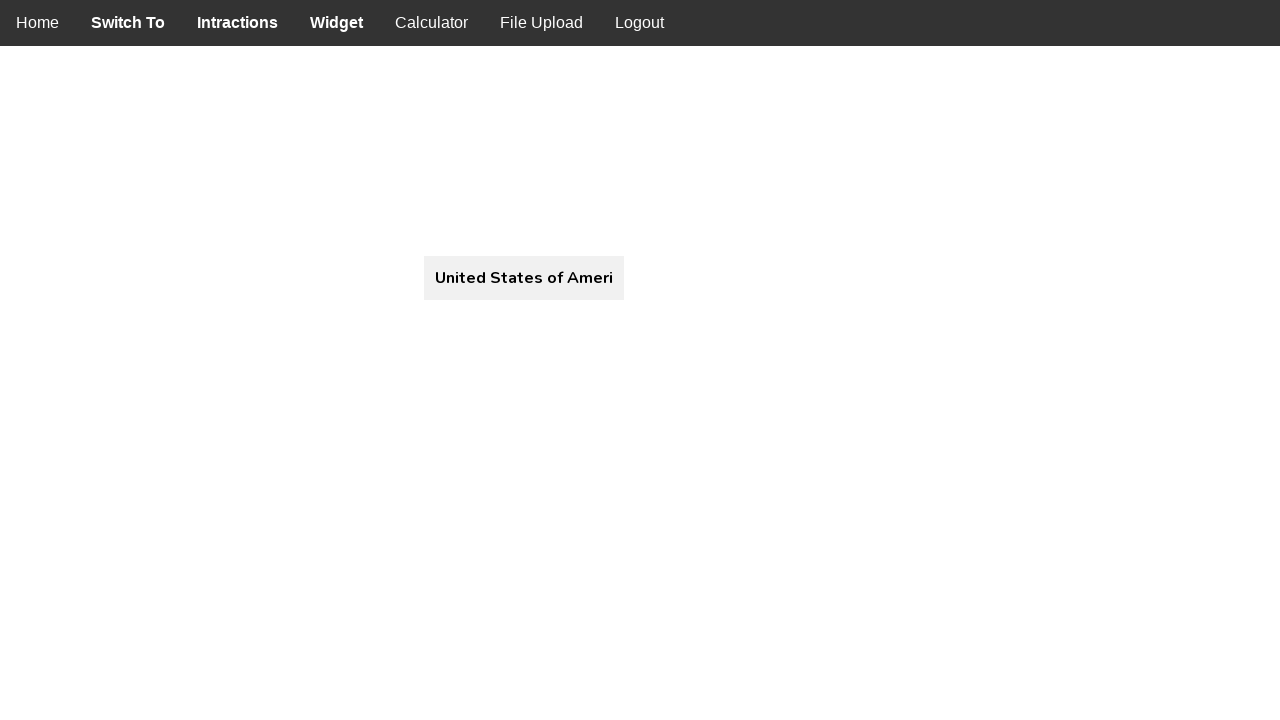

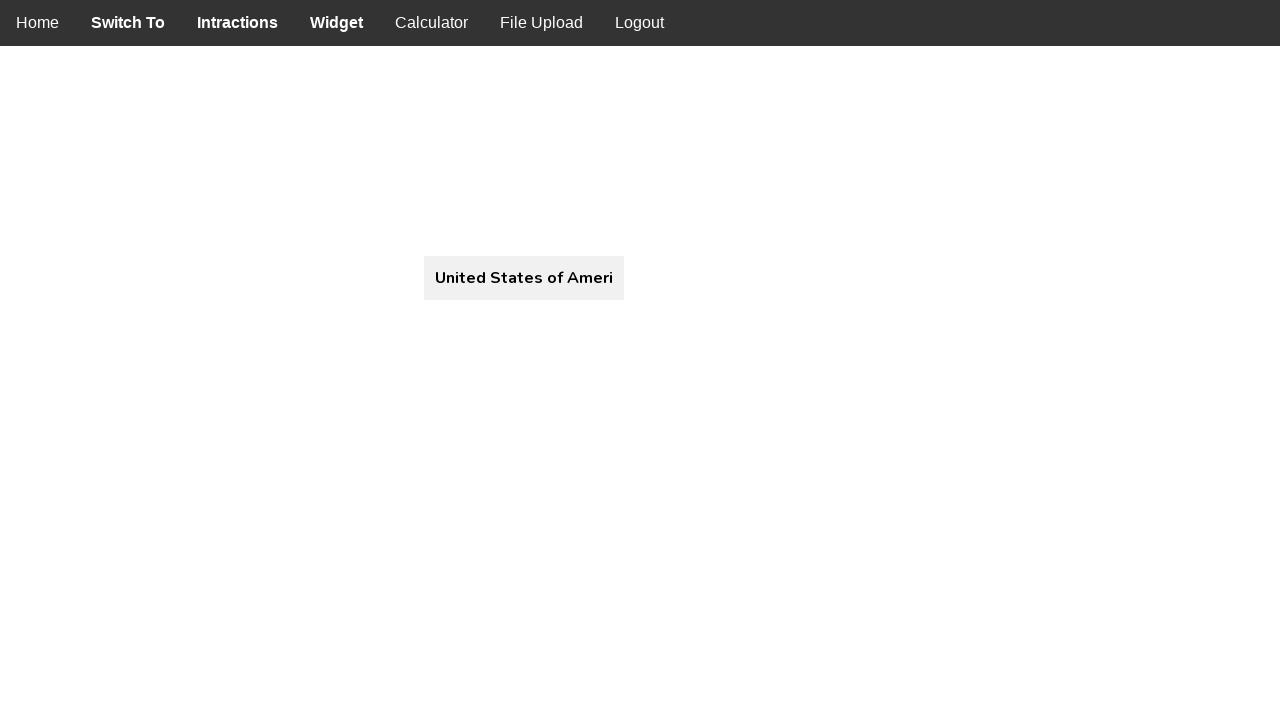